Tests Challenging DOM page by clicking various buttons with different styles

Starting URL: https://the-internet.herokuapp.com/

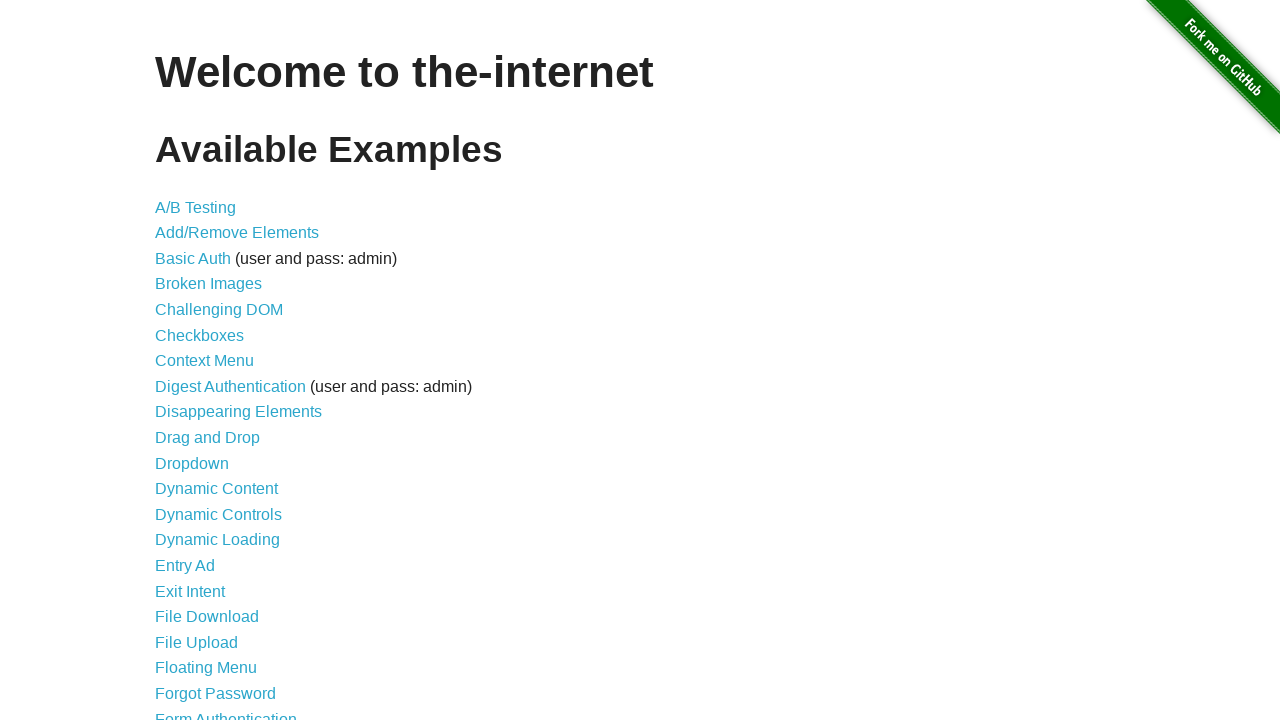

Clicked on Challenging DOM link at (219, 310) on xpath=//*[@id='content']/ul/li[5]/a
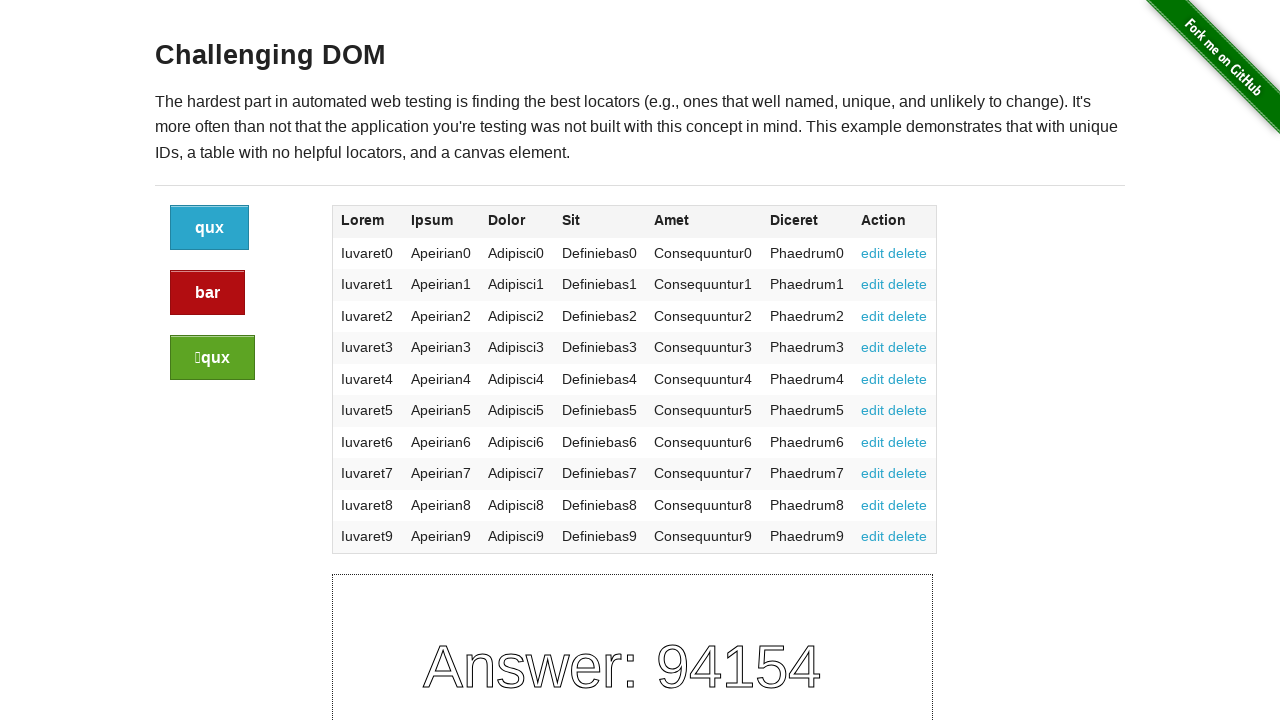

Waited 2 seconds for page to load
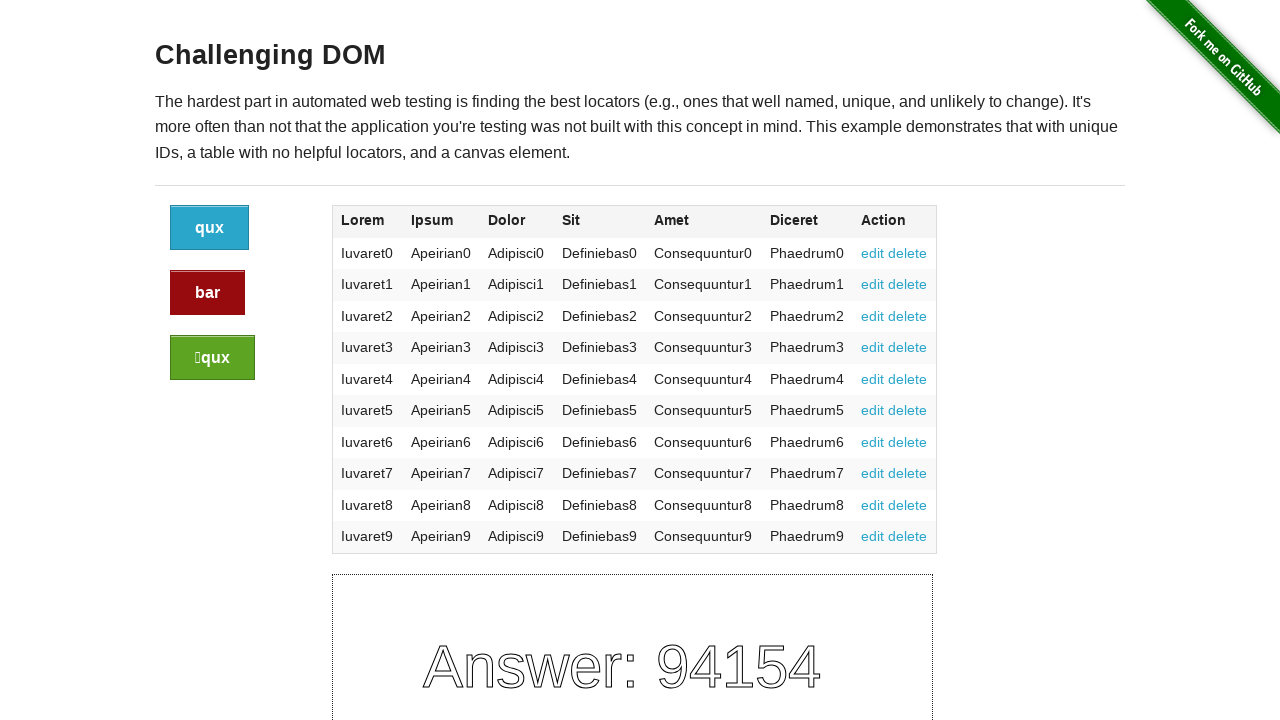

Clicked the blue button at (210, 228) on .button
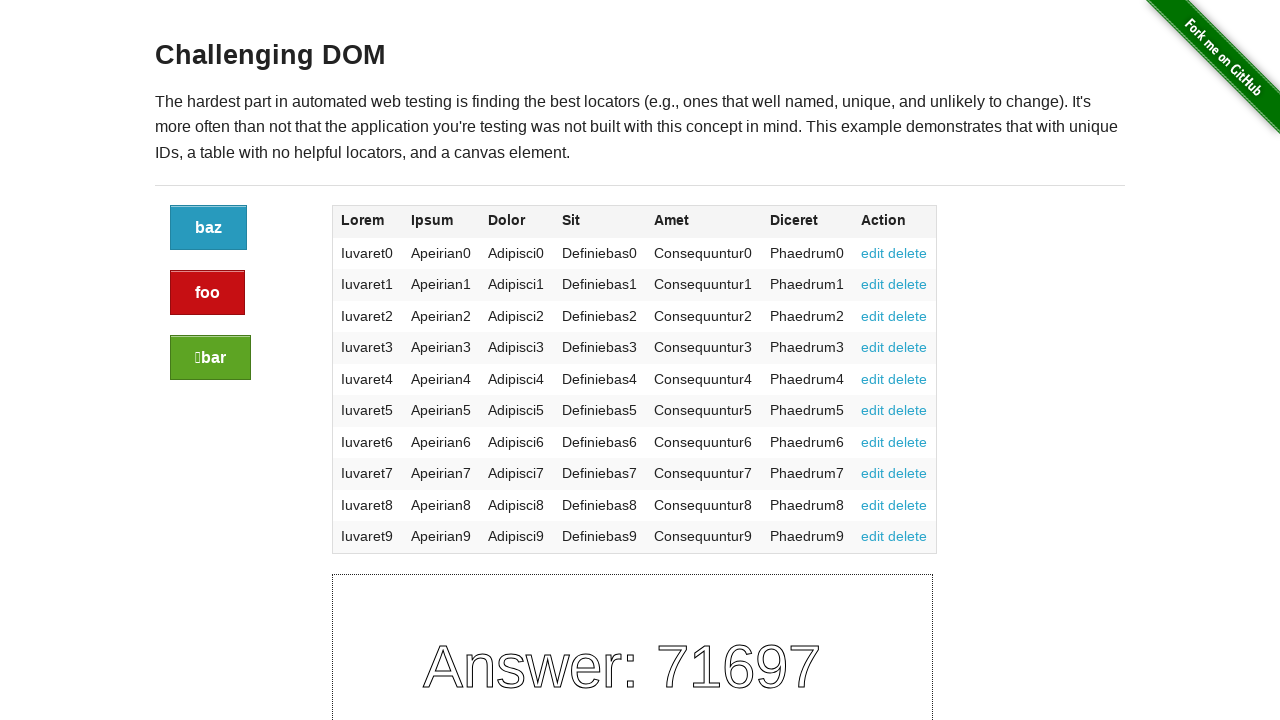

Waited 2 seconds
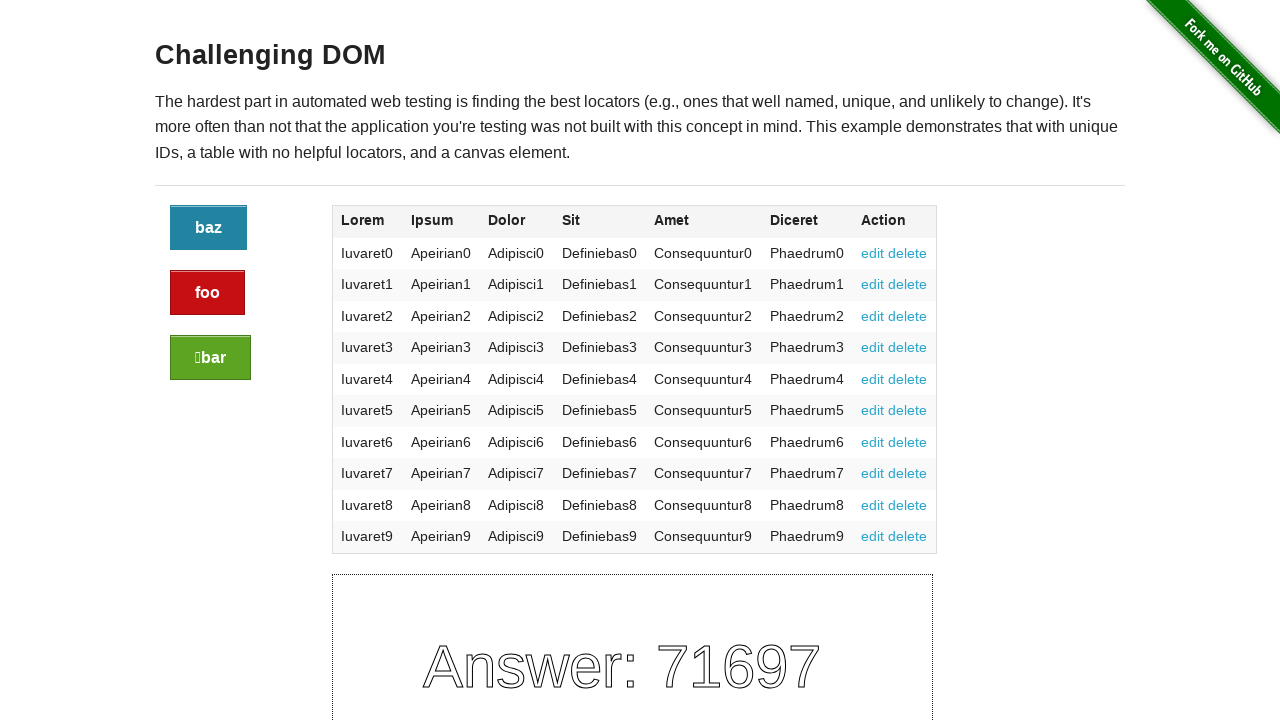

Clicked the alert button at (208, 293) on .alert
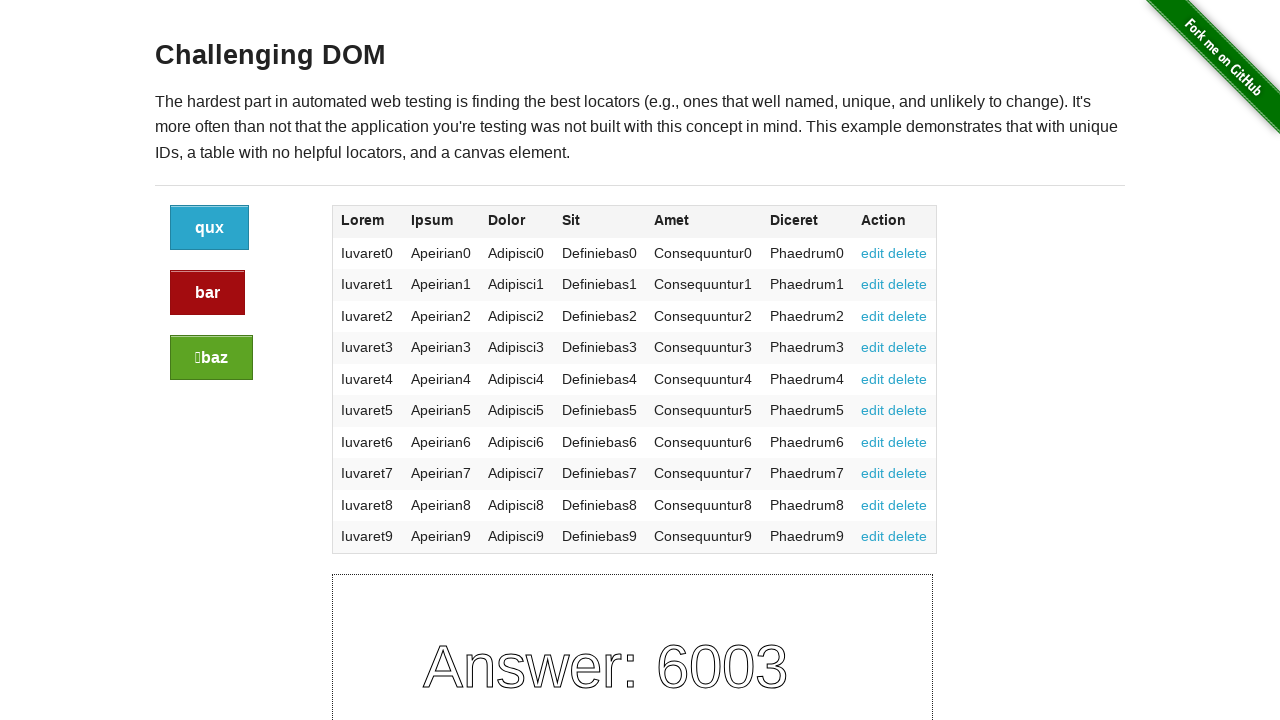

Waited 2 seconds
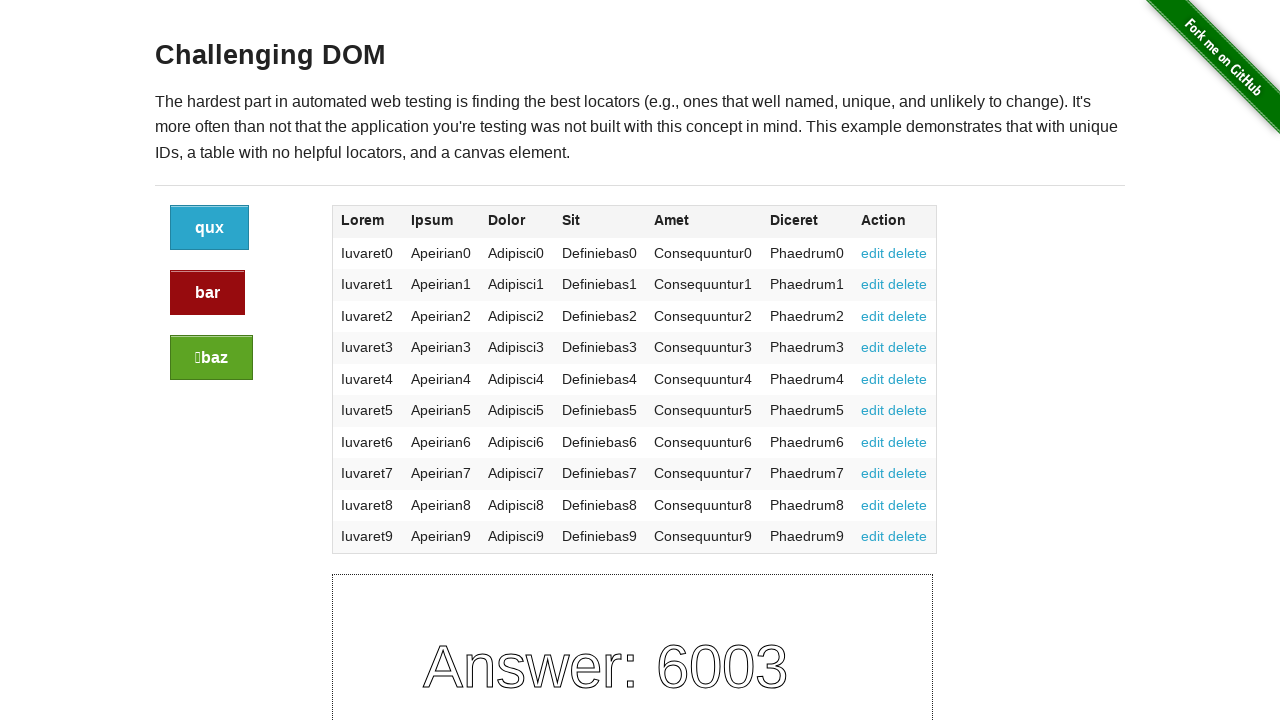

Clicked the success button at (212, 358) on .success
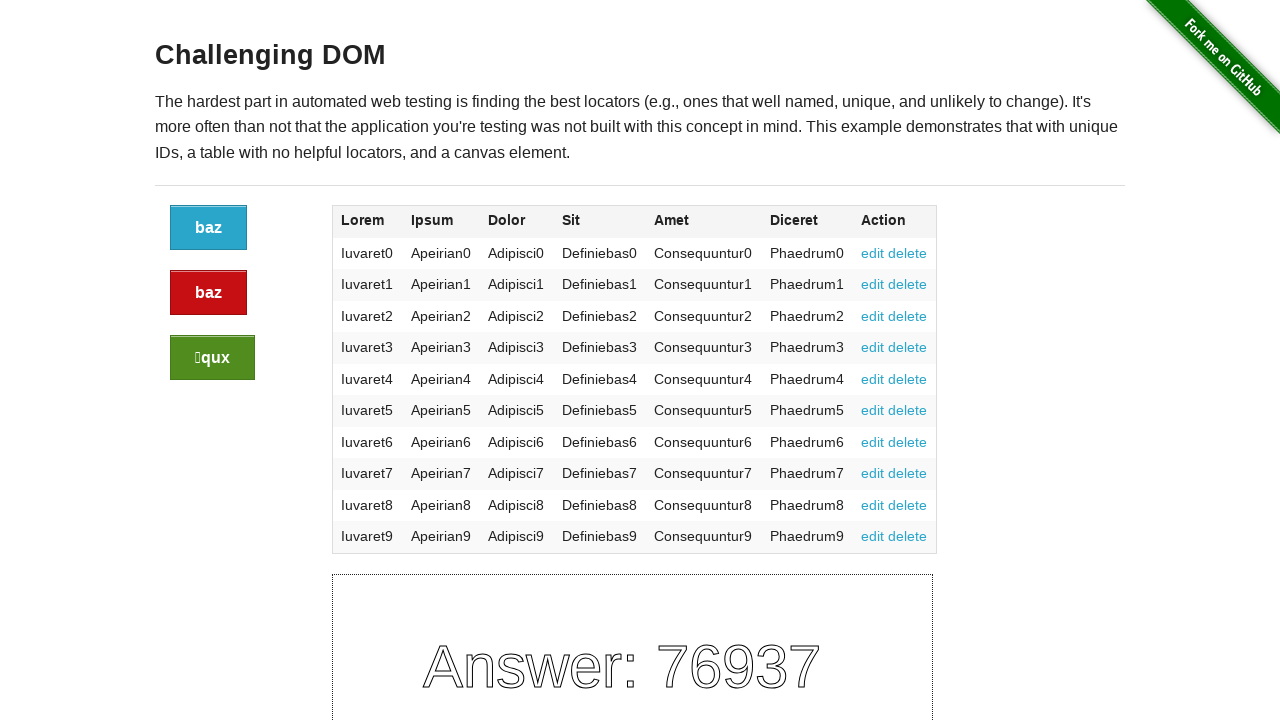

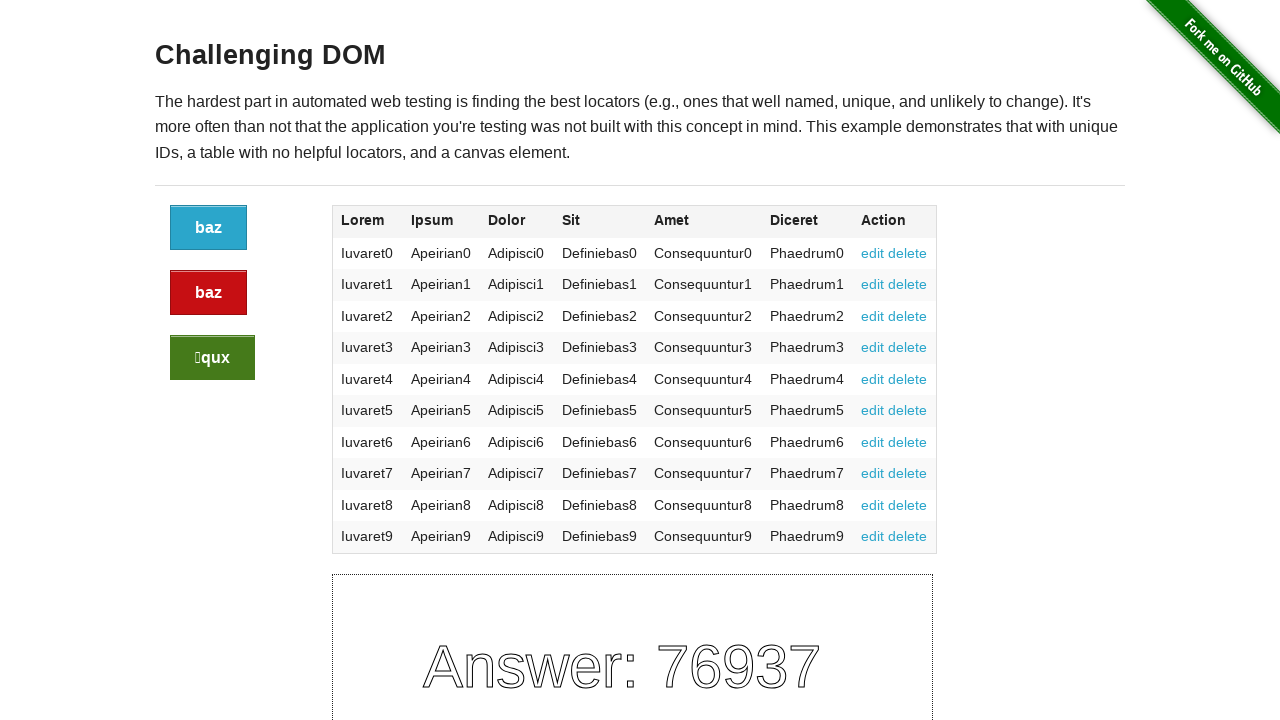